Tests the metatags.io meta tag preview tool by entering multiple URLs into the input field and waiting for the preview to load for each URL.

Starting URL: https://metatags.io/

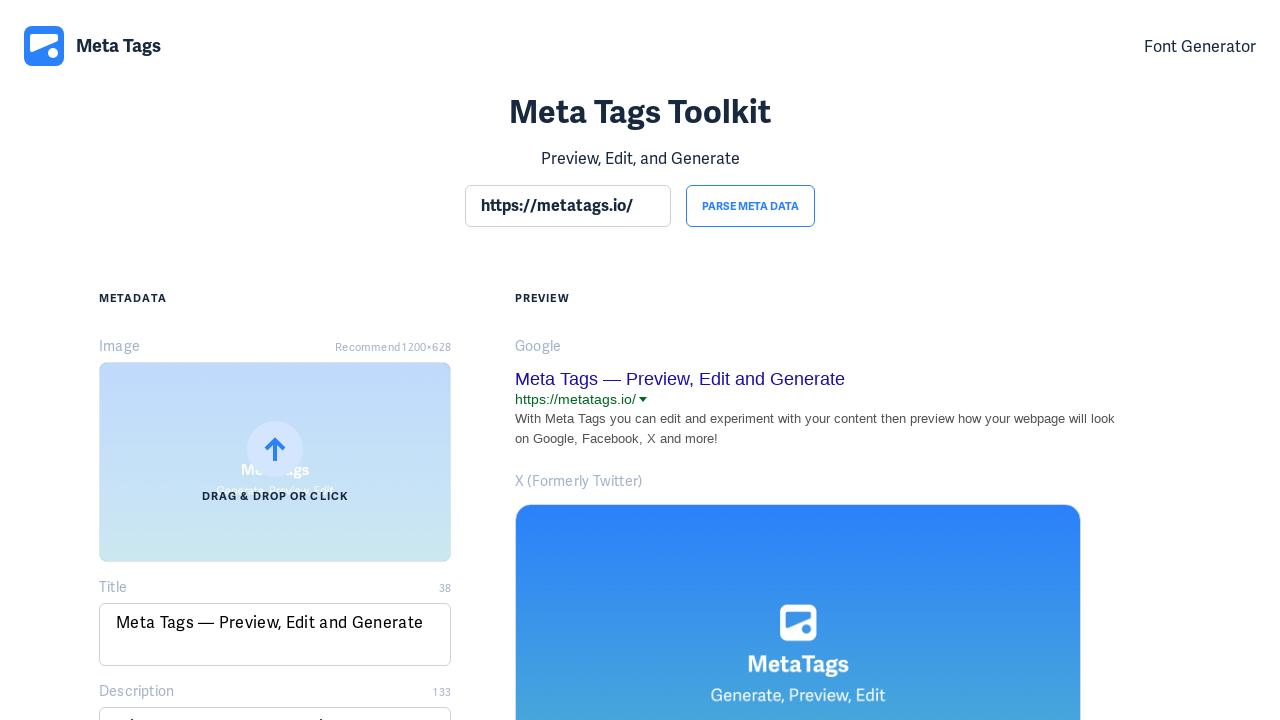

Page fully loaded (networkidle)
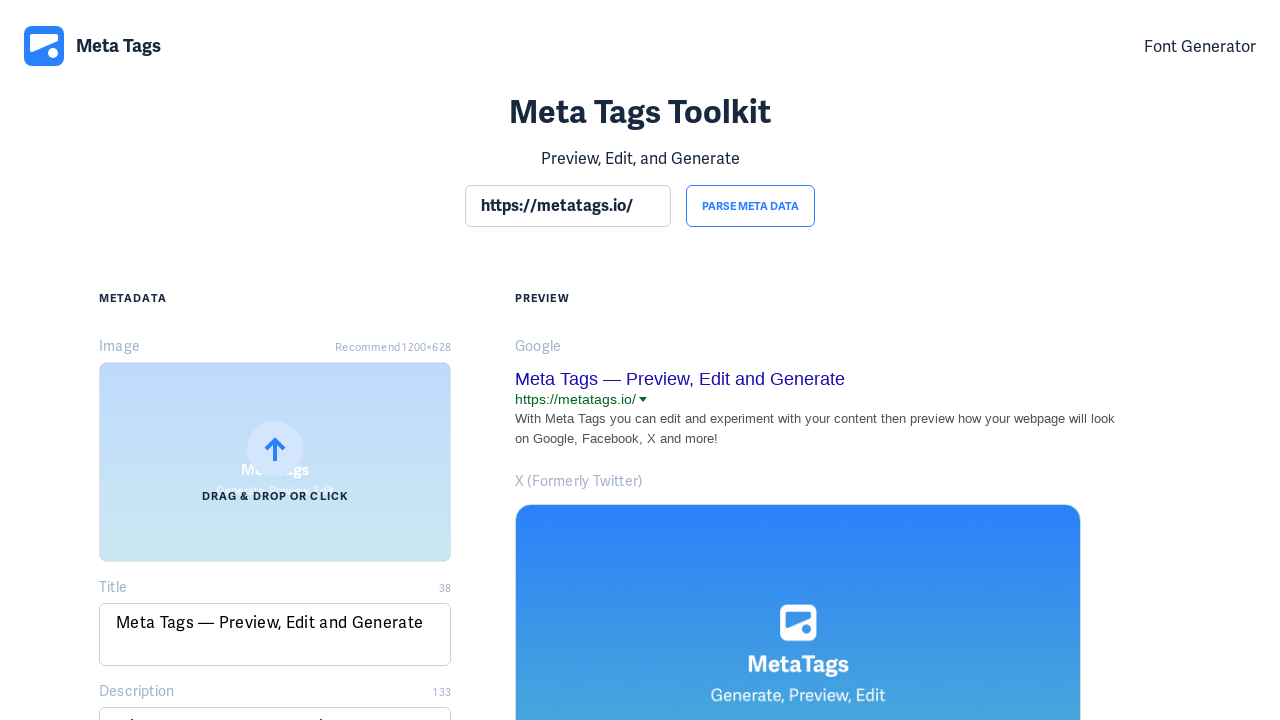

Cleared input field in section on section input
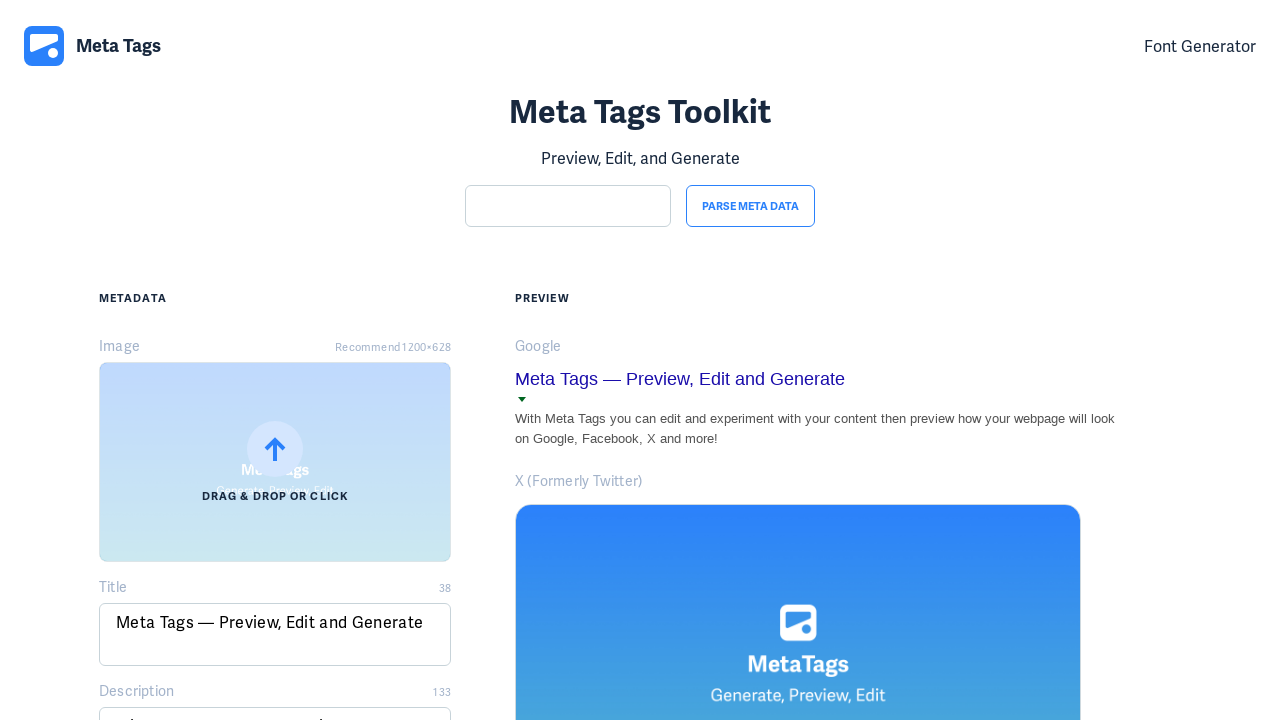

Entered URL into input field: https://www.nytimes.com/2021/11/06/opinion/biden-infrastructure-deal.html on section input
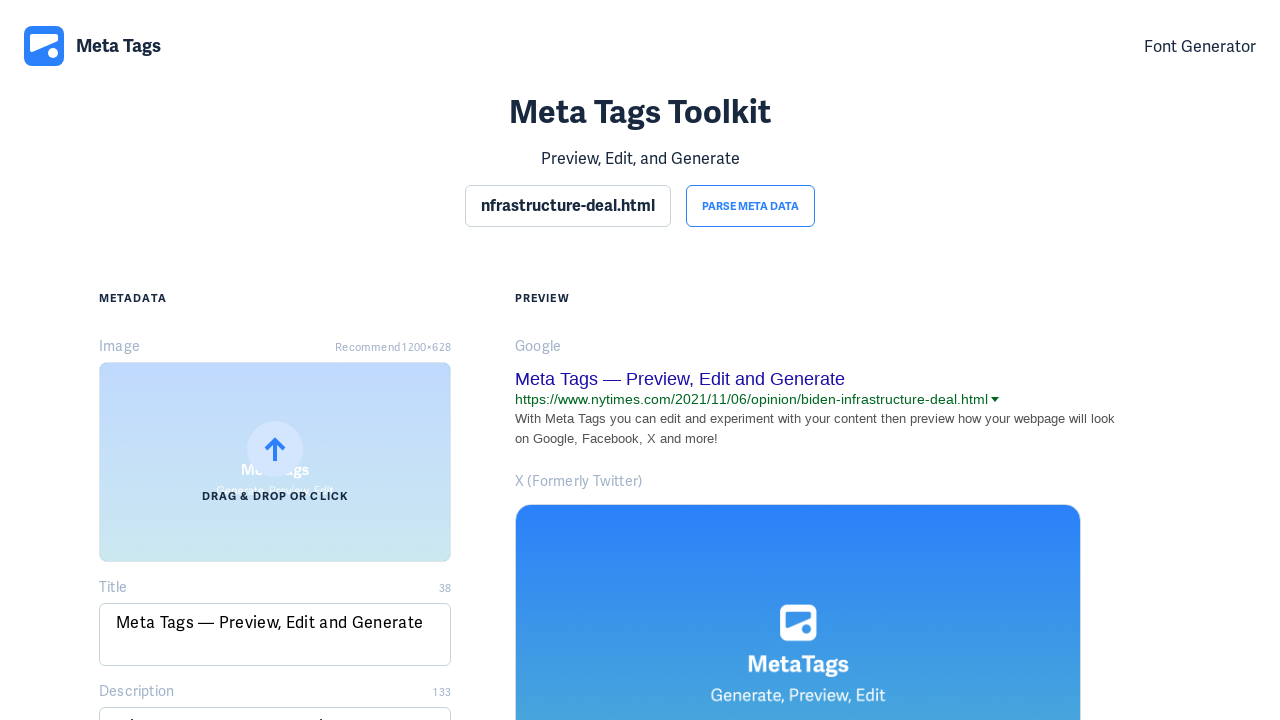

Waited 2 seconds for meta tag preview to load
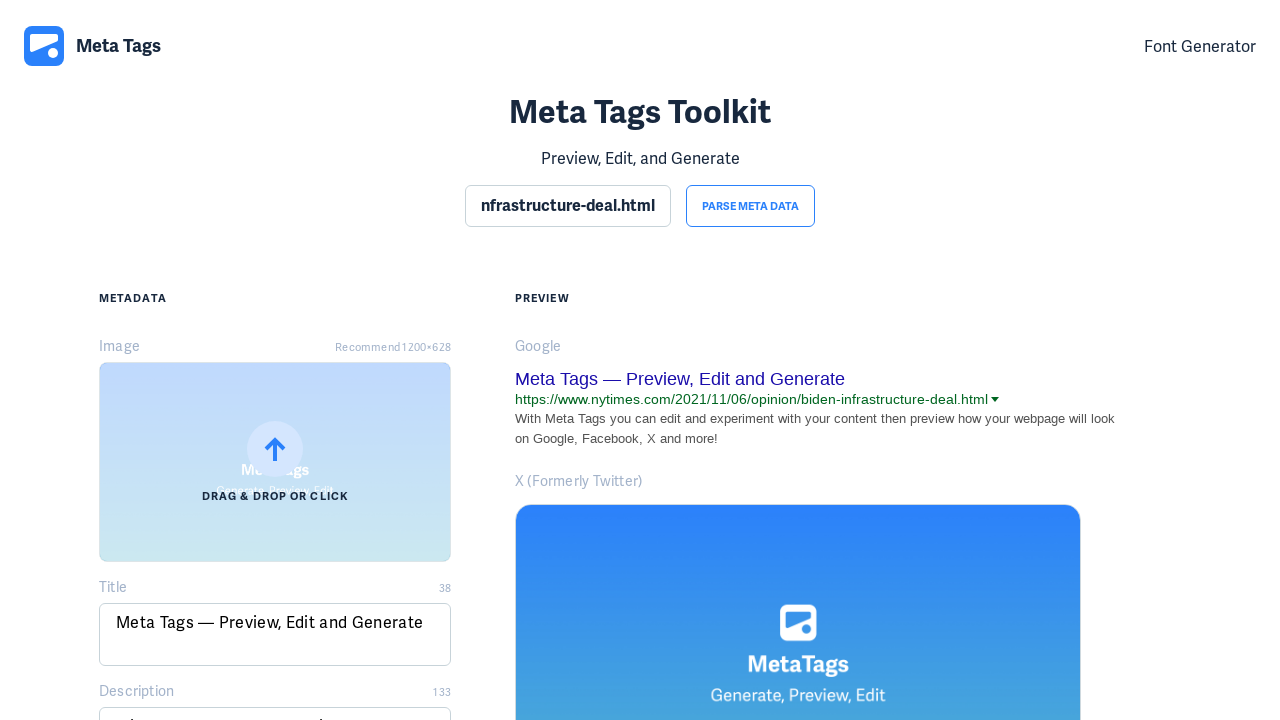

Cleared input field in section on section input
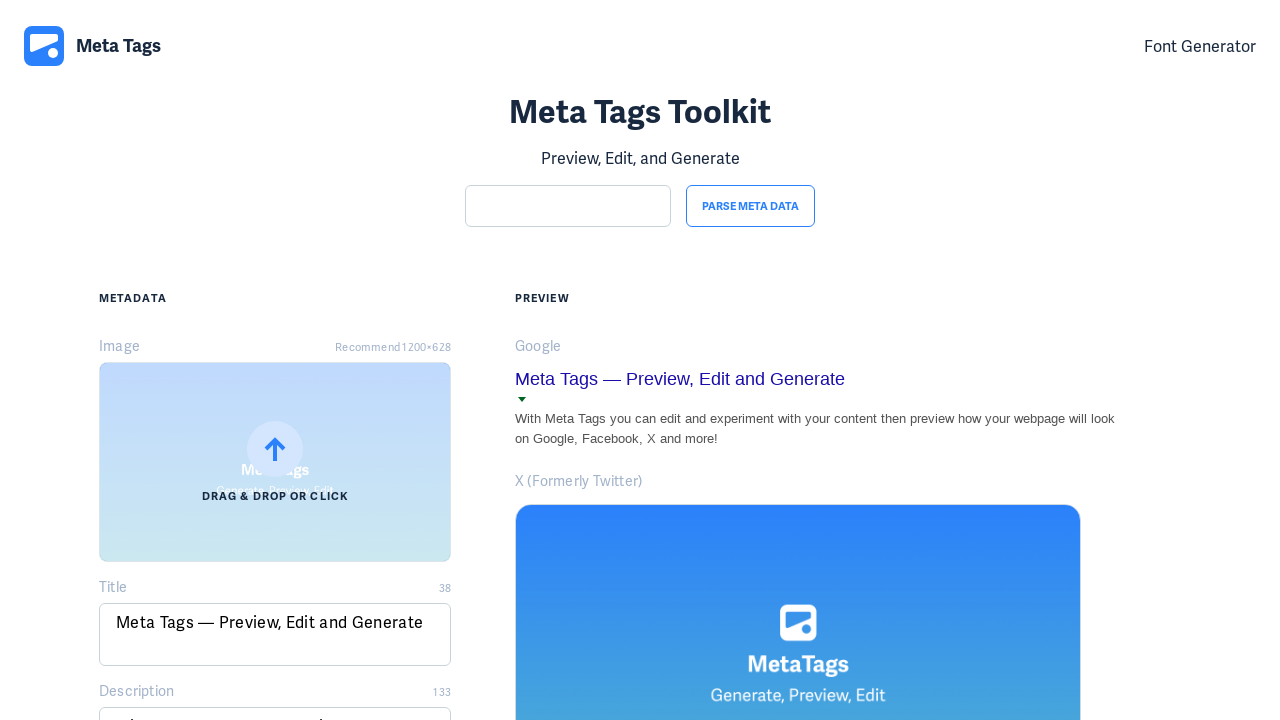

Entered URL into input field: https://www.nytimes.com/2021/11/06/us/politics/infrastructure-black-caucus-vote.html on section input
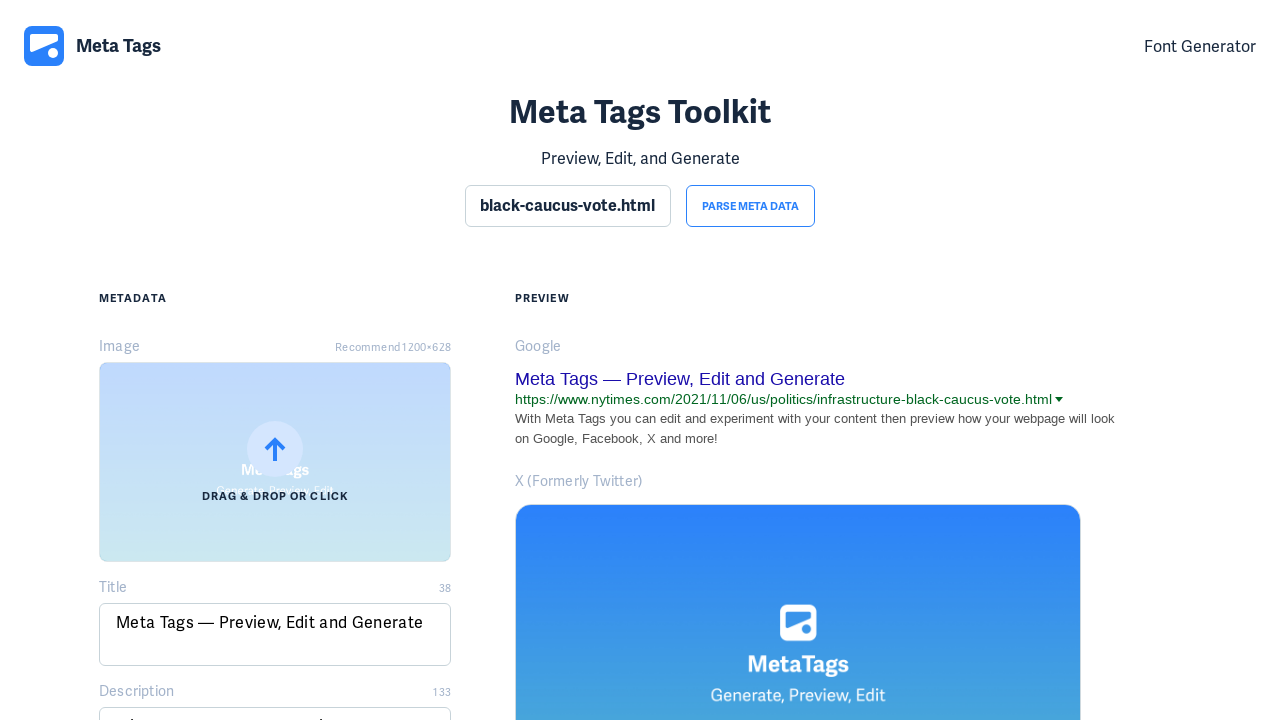

Waited 2 seconds for meta tag preview to load
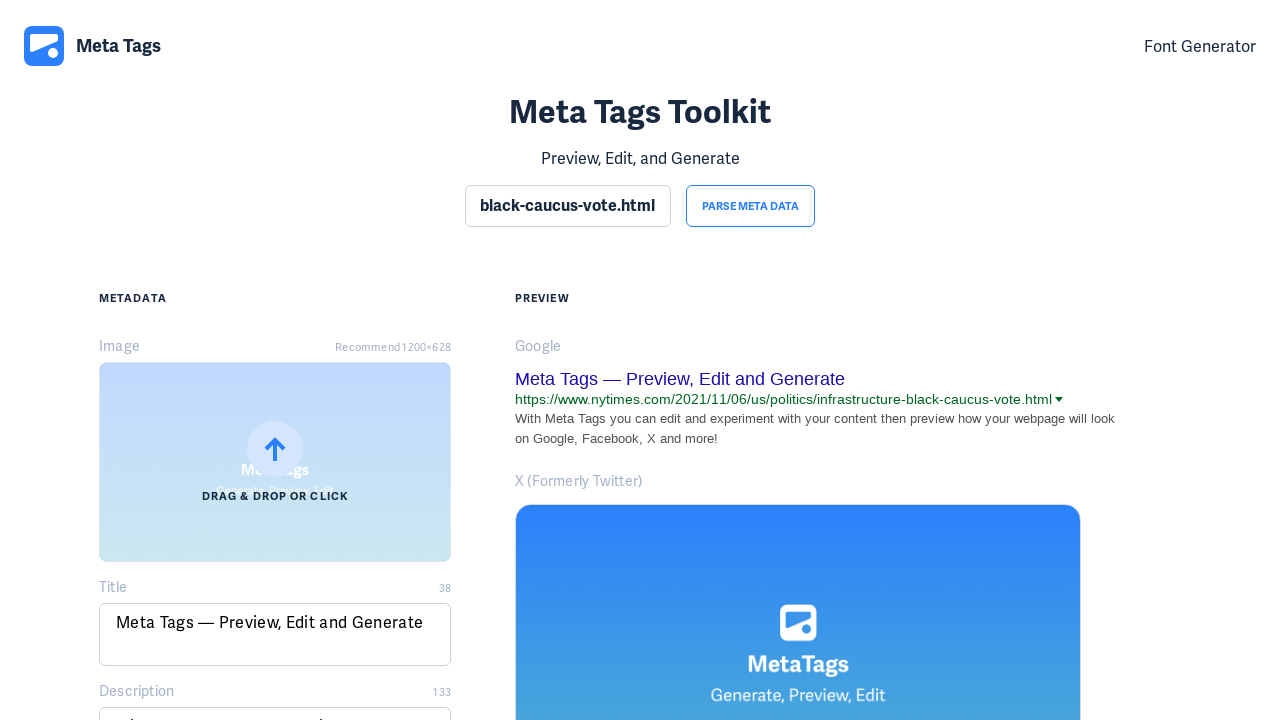

Cleared input field in section on section input
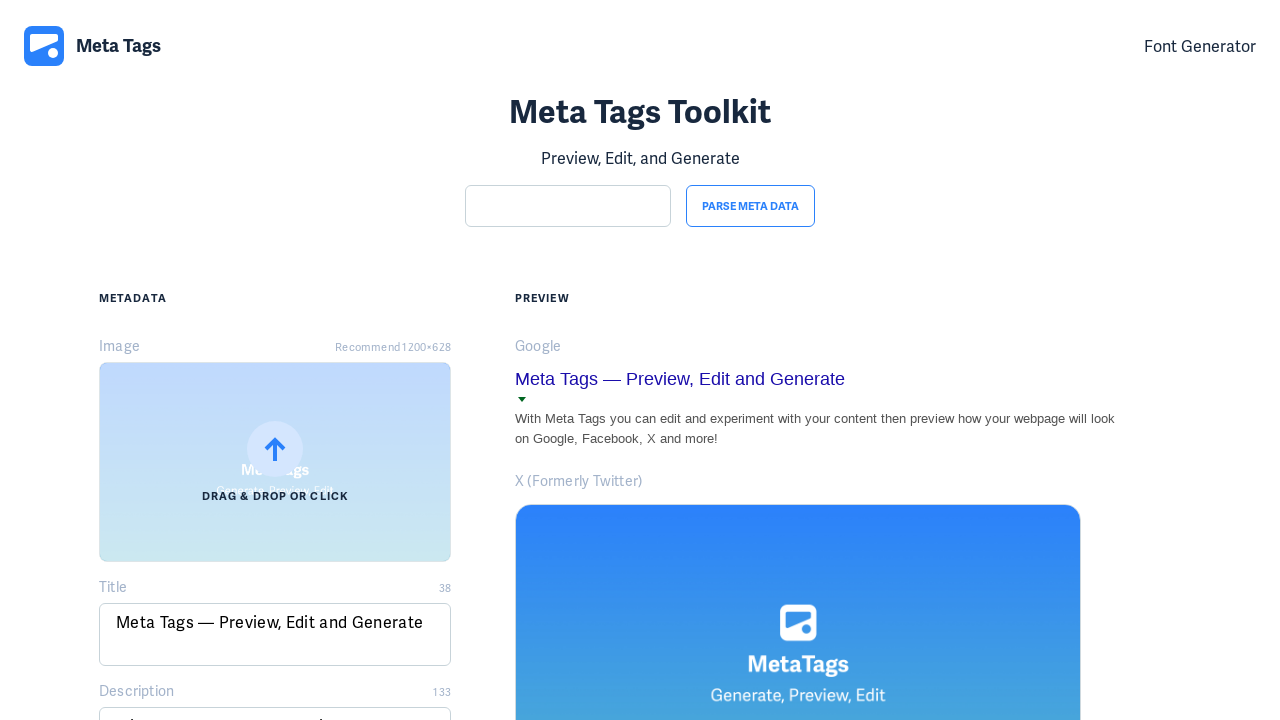

Entered URL into input field: https://www.nytimes.com/2021/11/06/us/dark-sky-parks-us.html on section input
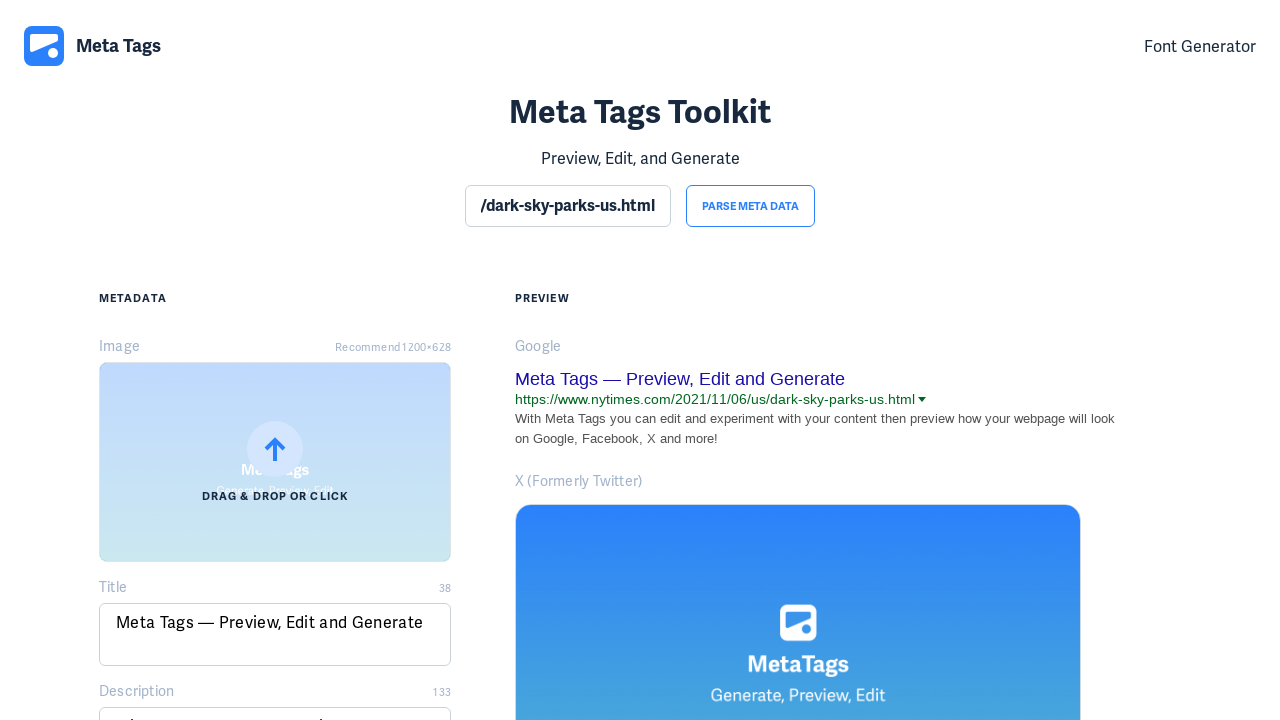

Waited 2 seconds for meta tag preview to load
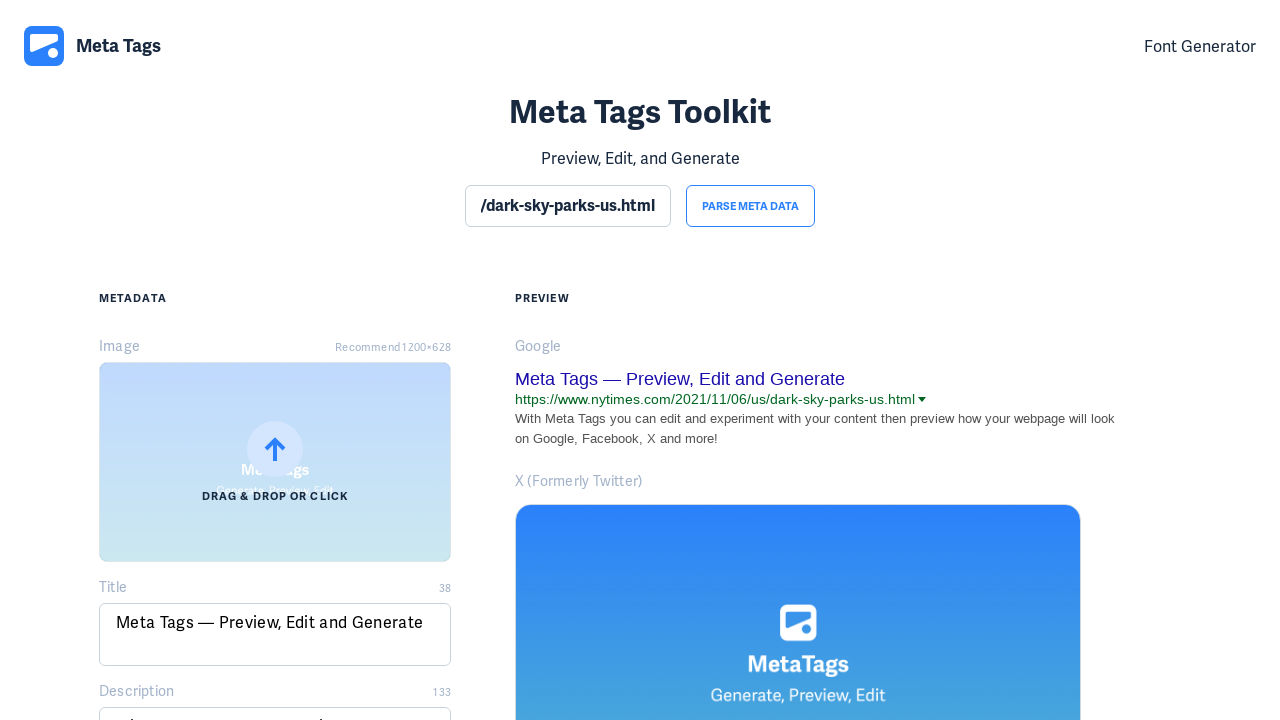

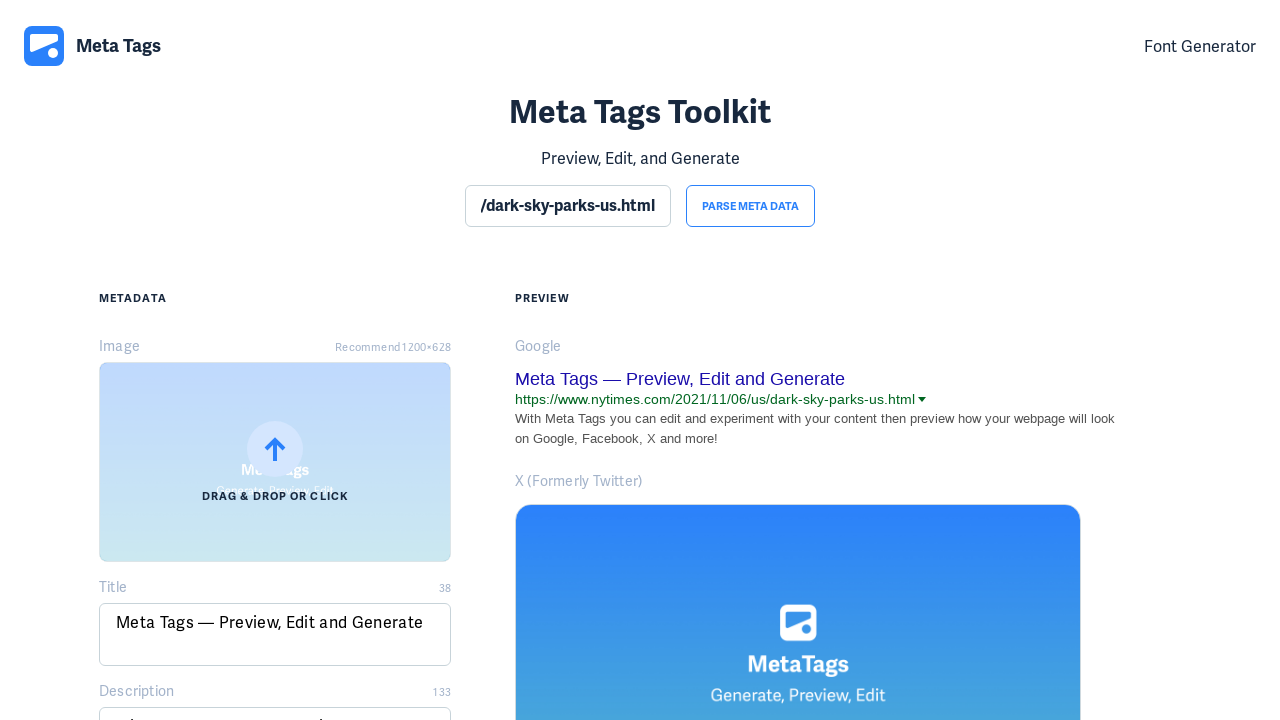